Tests clicking a button that triggers a timed alert appearing after 5 seconds.

Starting URL: https://demoqa.com/alerts

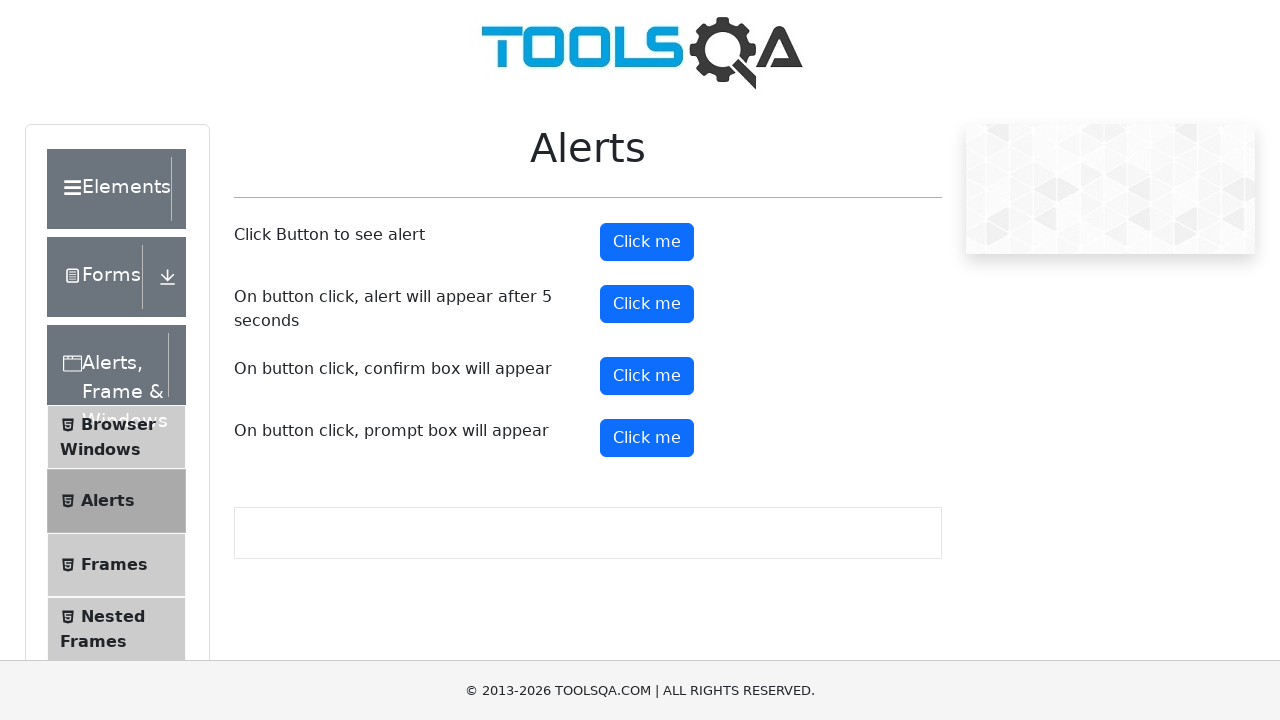

Set up dialog handler for timed alert
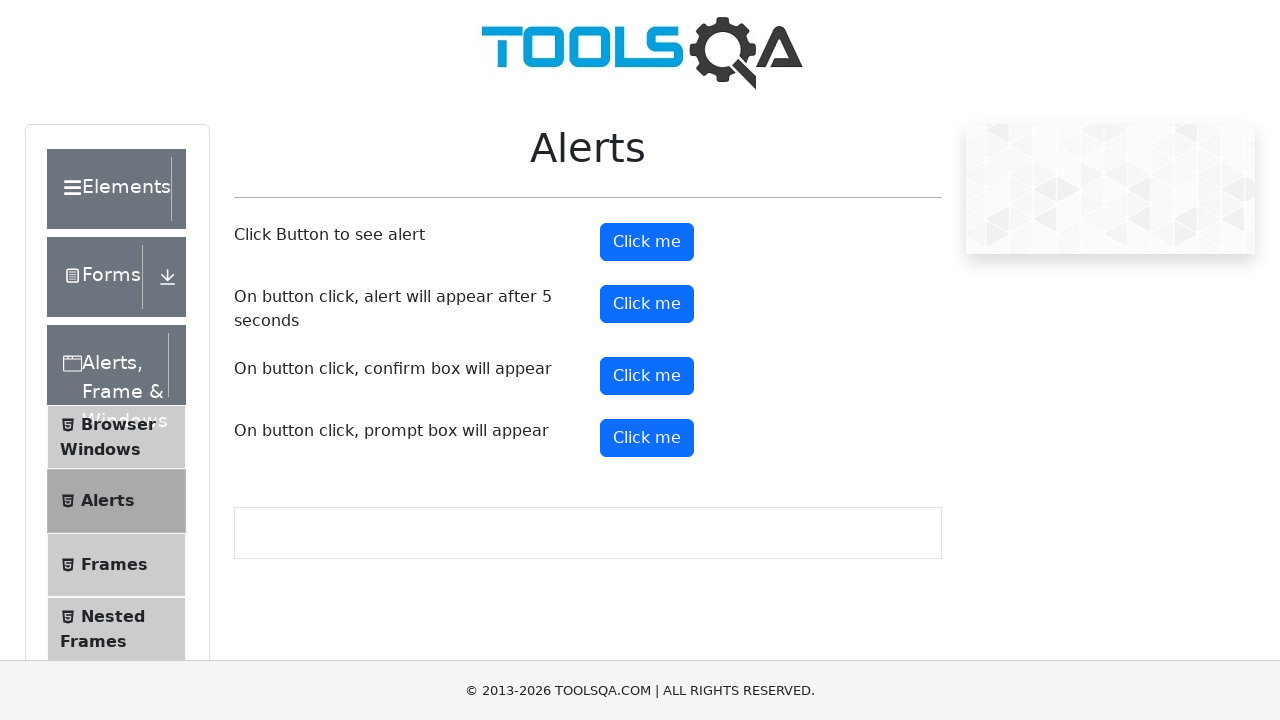

Clicked timer alert button to trigger timed alert at (647, 304) on #timerAlertButton
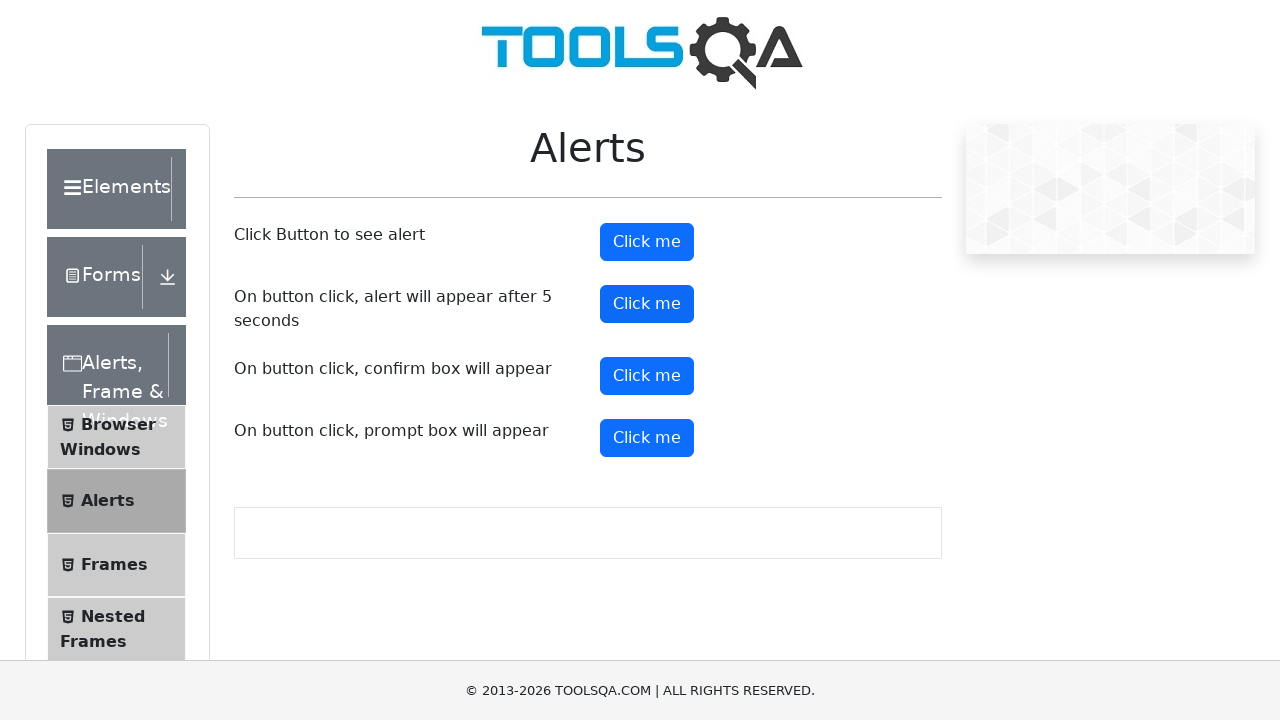

Waited 6 seconds for alert to appear and be dismissed
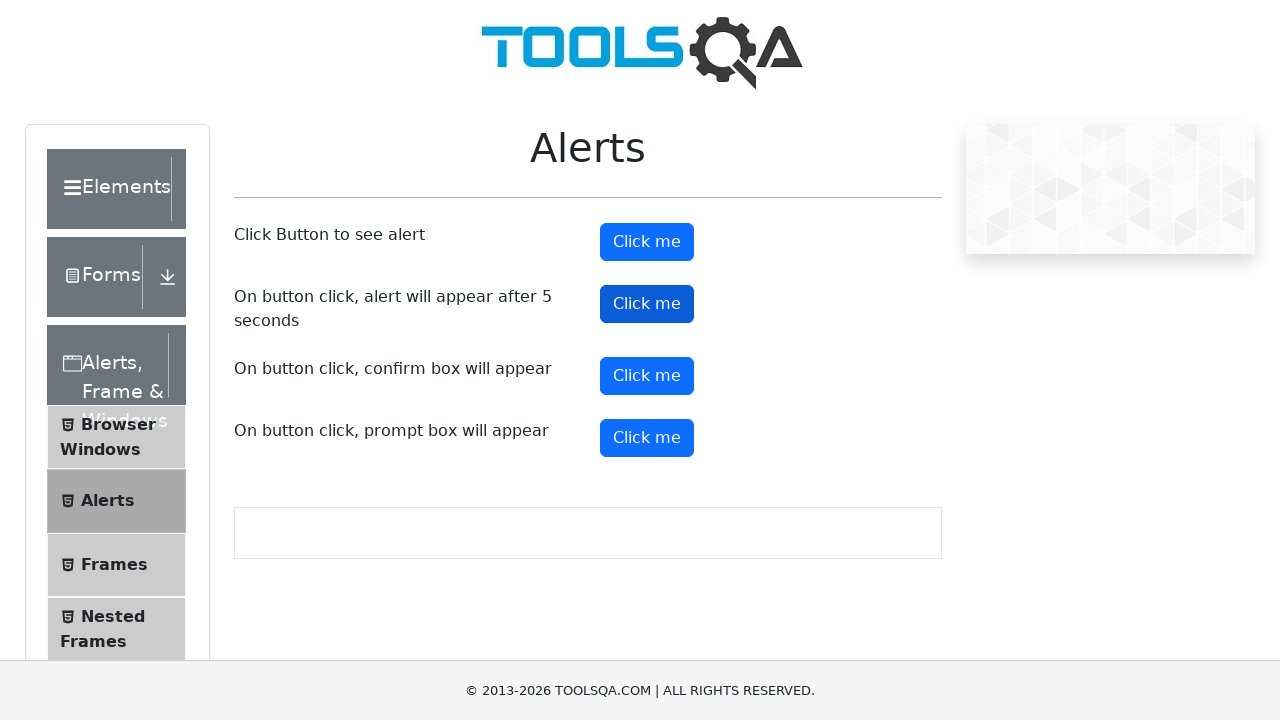

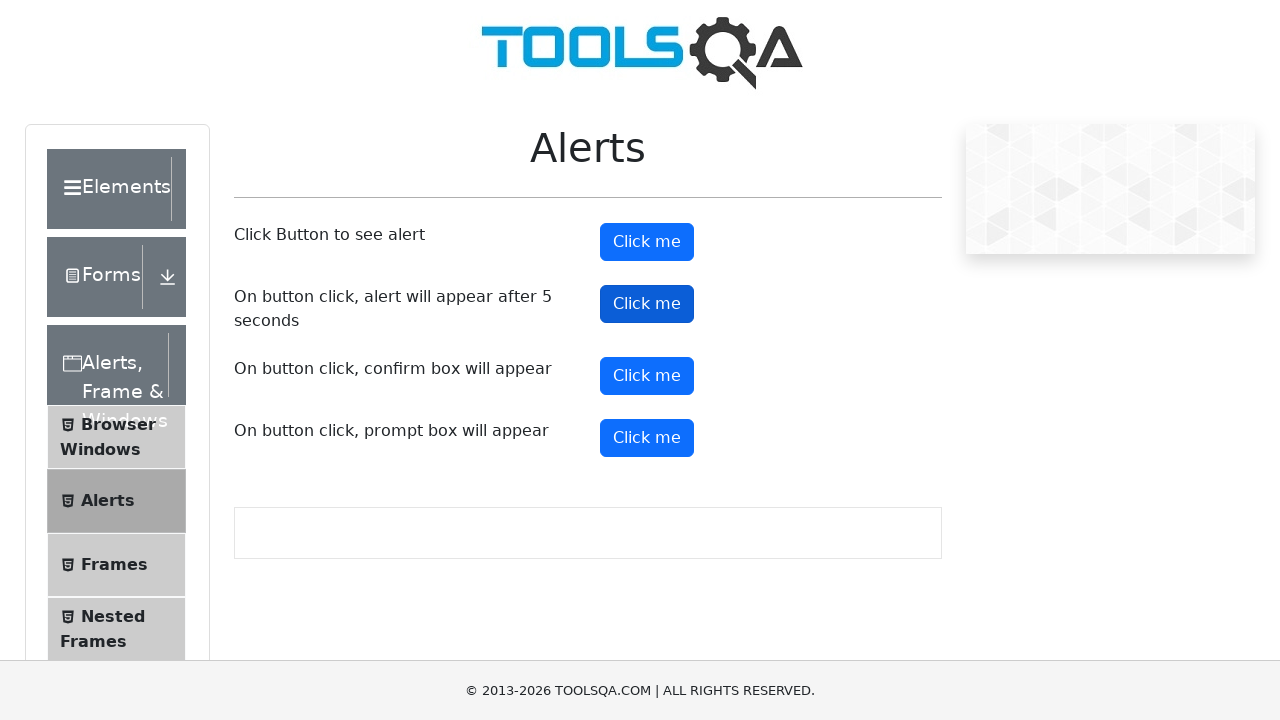